Tests dropdown selection by selecting an option by value and verifying the selected text

Starting URL: https://www.selenium.dev/selenium/web/web-form.html

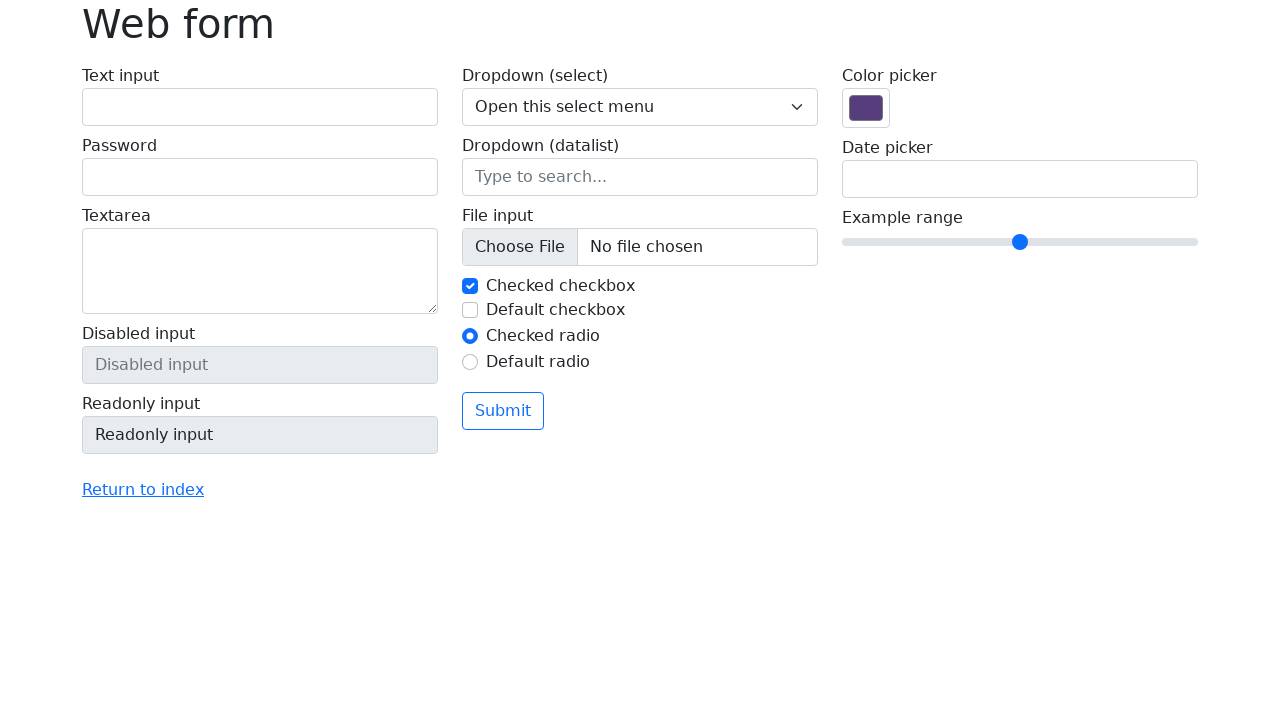

Selected option with value '2' from dropdown on select[name='my-select']
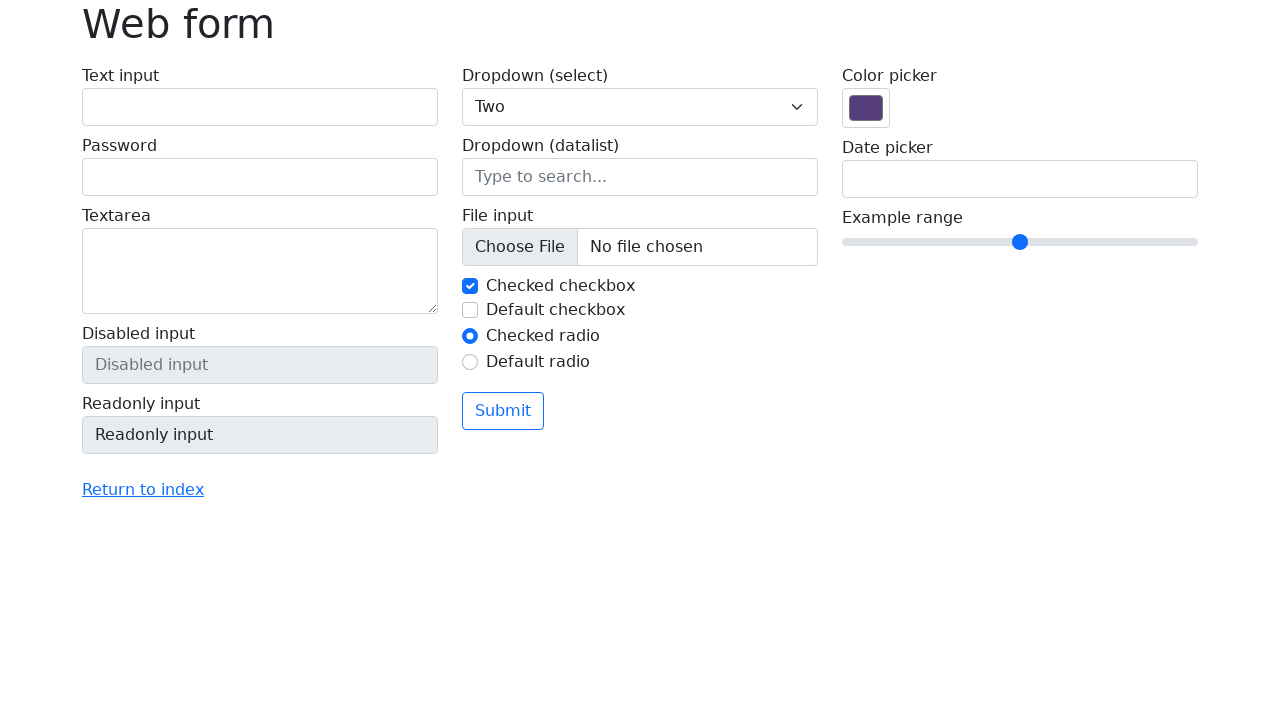

Retrieved selected option text from dropdown
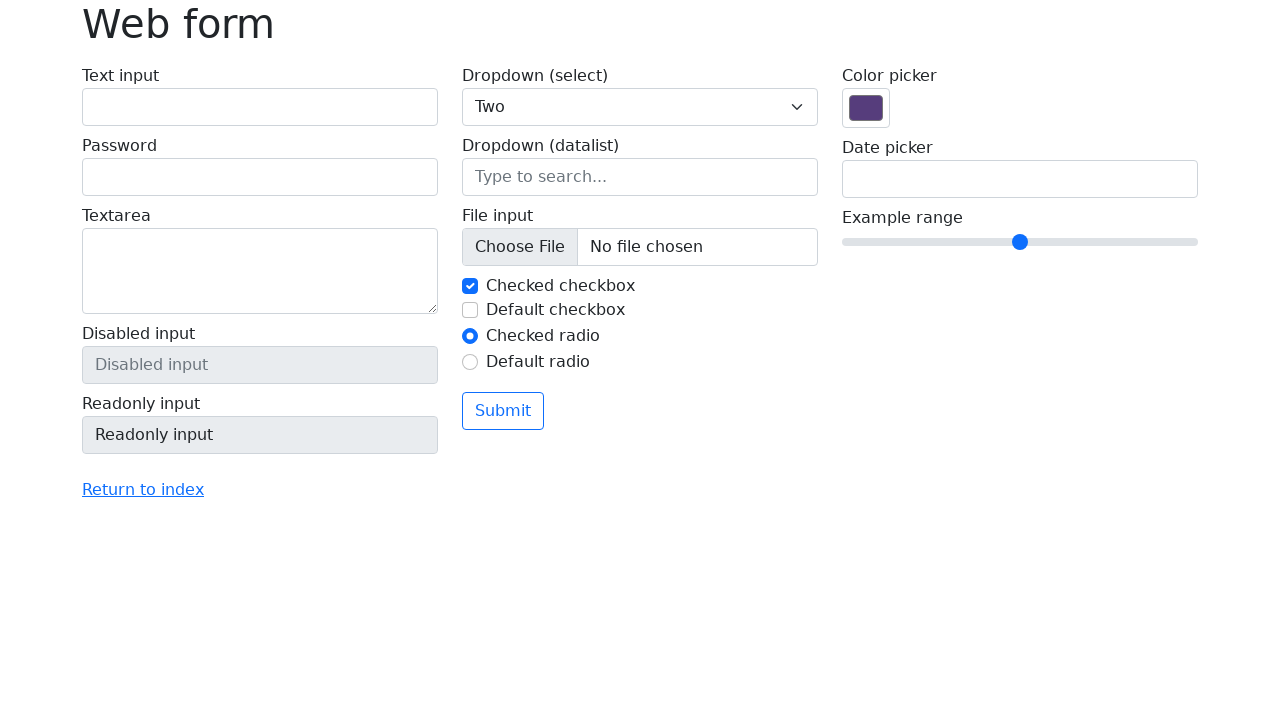

Verified selected option text equals 'Two'
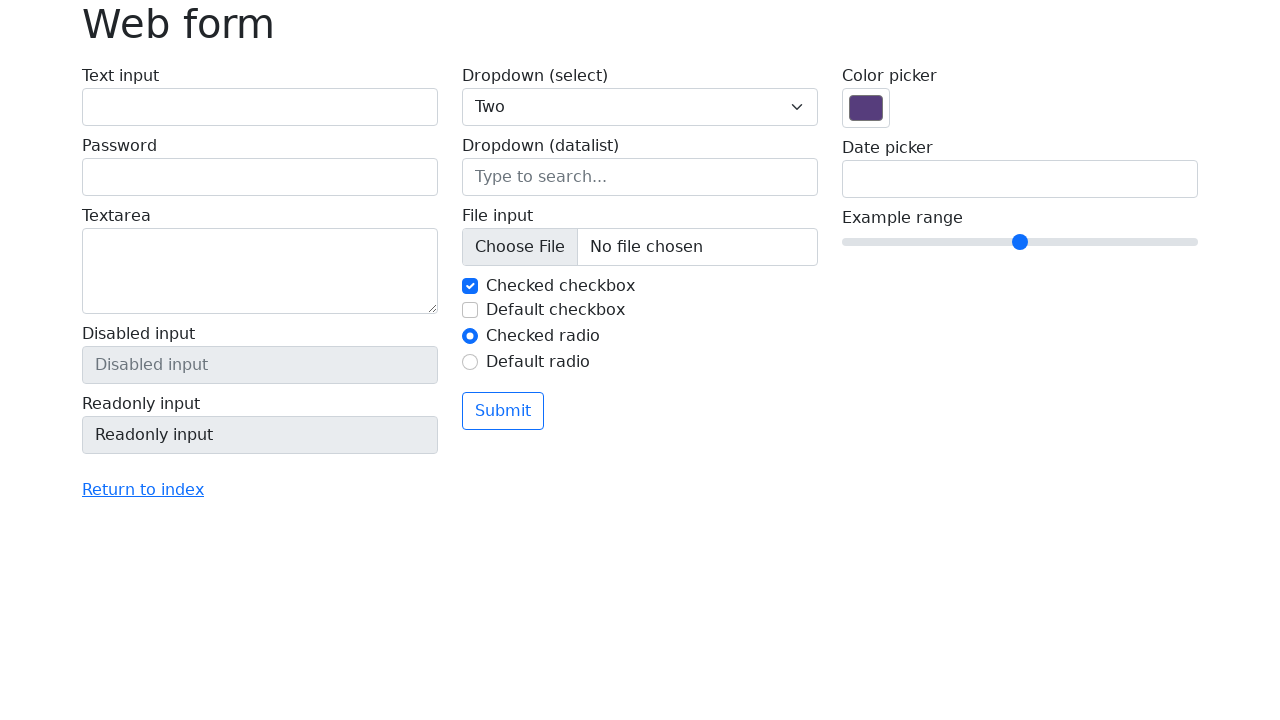

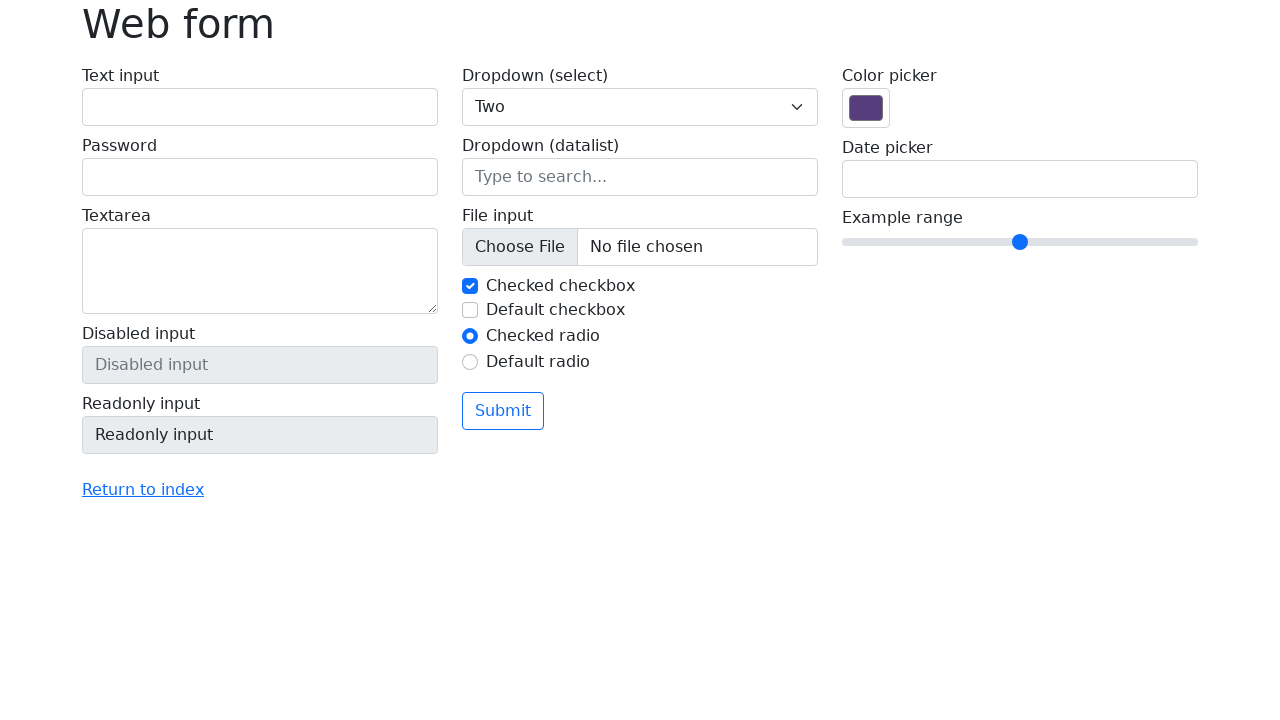